Tests browser window management by navigating to BookMyShow website and manipulating window state through maximize and fullscreen operations

Starting URL: https://in.bookmyshow.com/

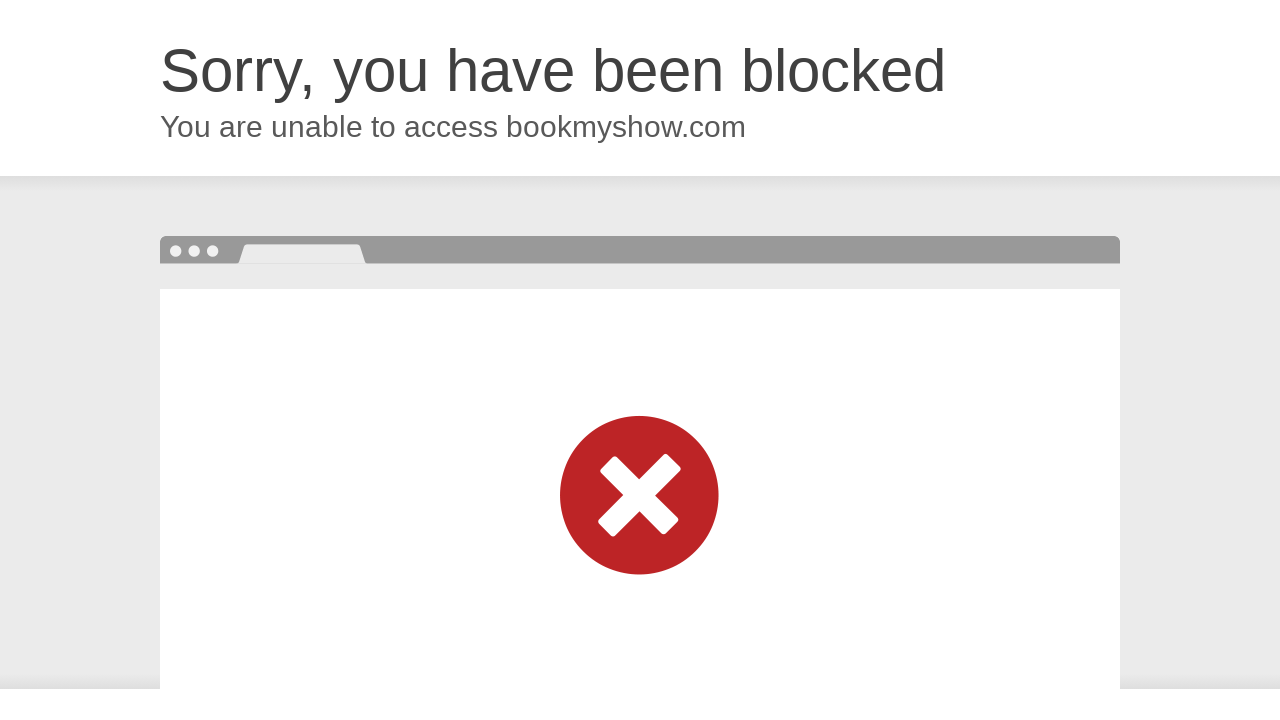

Navigated to BookMyShow website
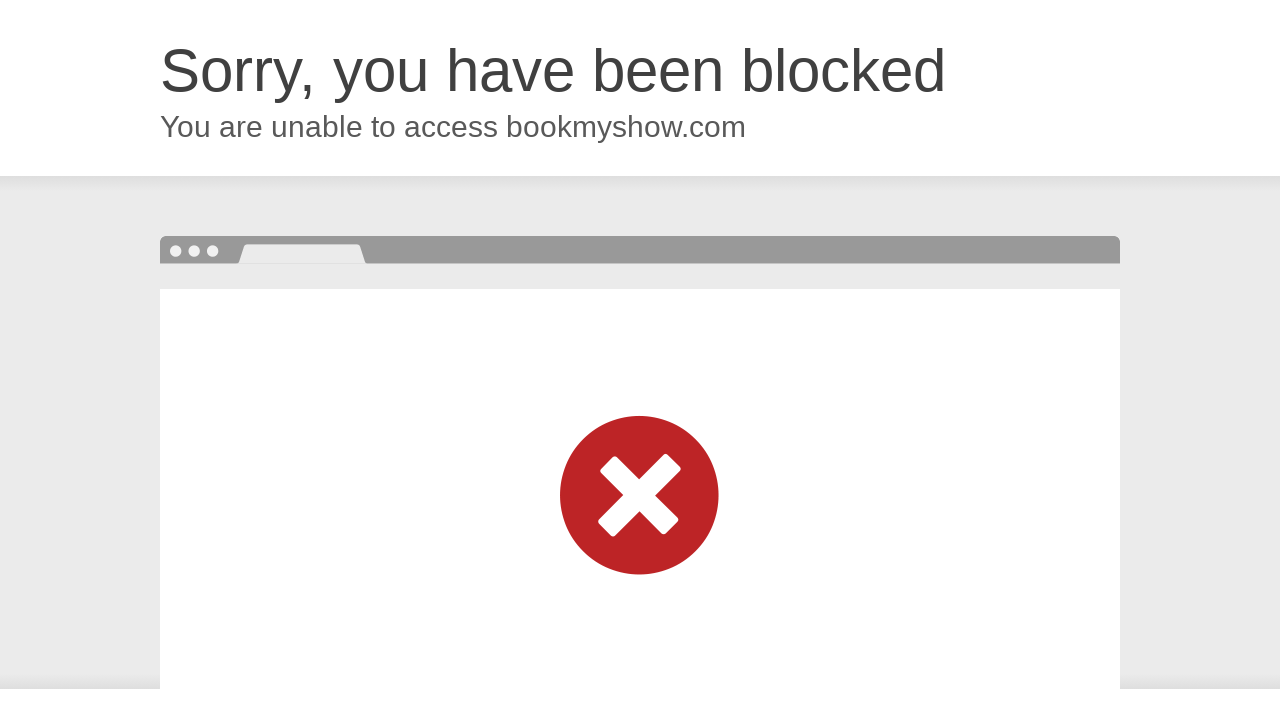

Set viewport size to 1920x1080 to maximize window
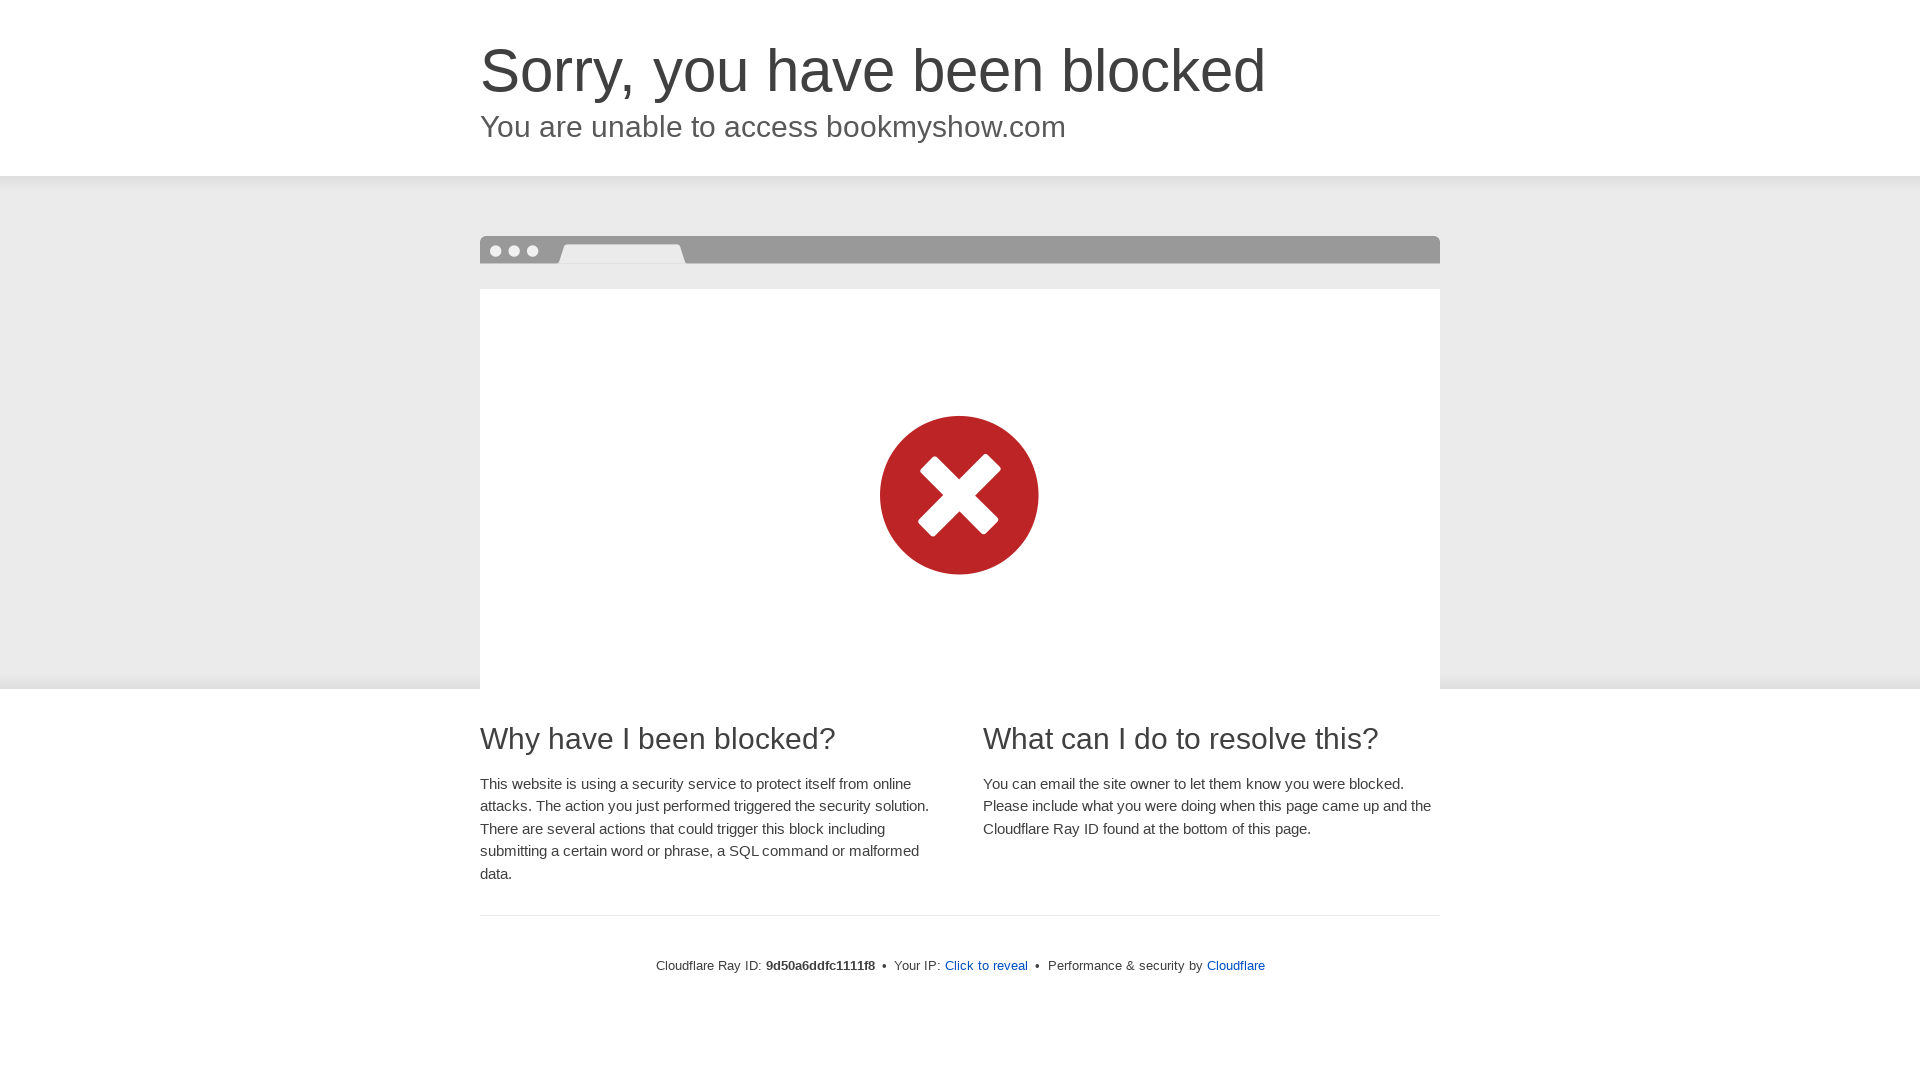

Page loaded and DOM content is ready
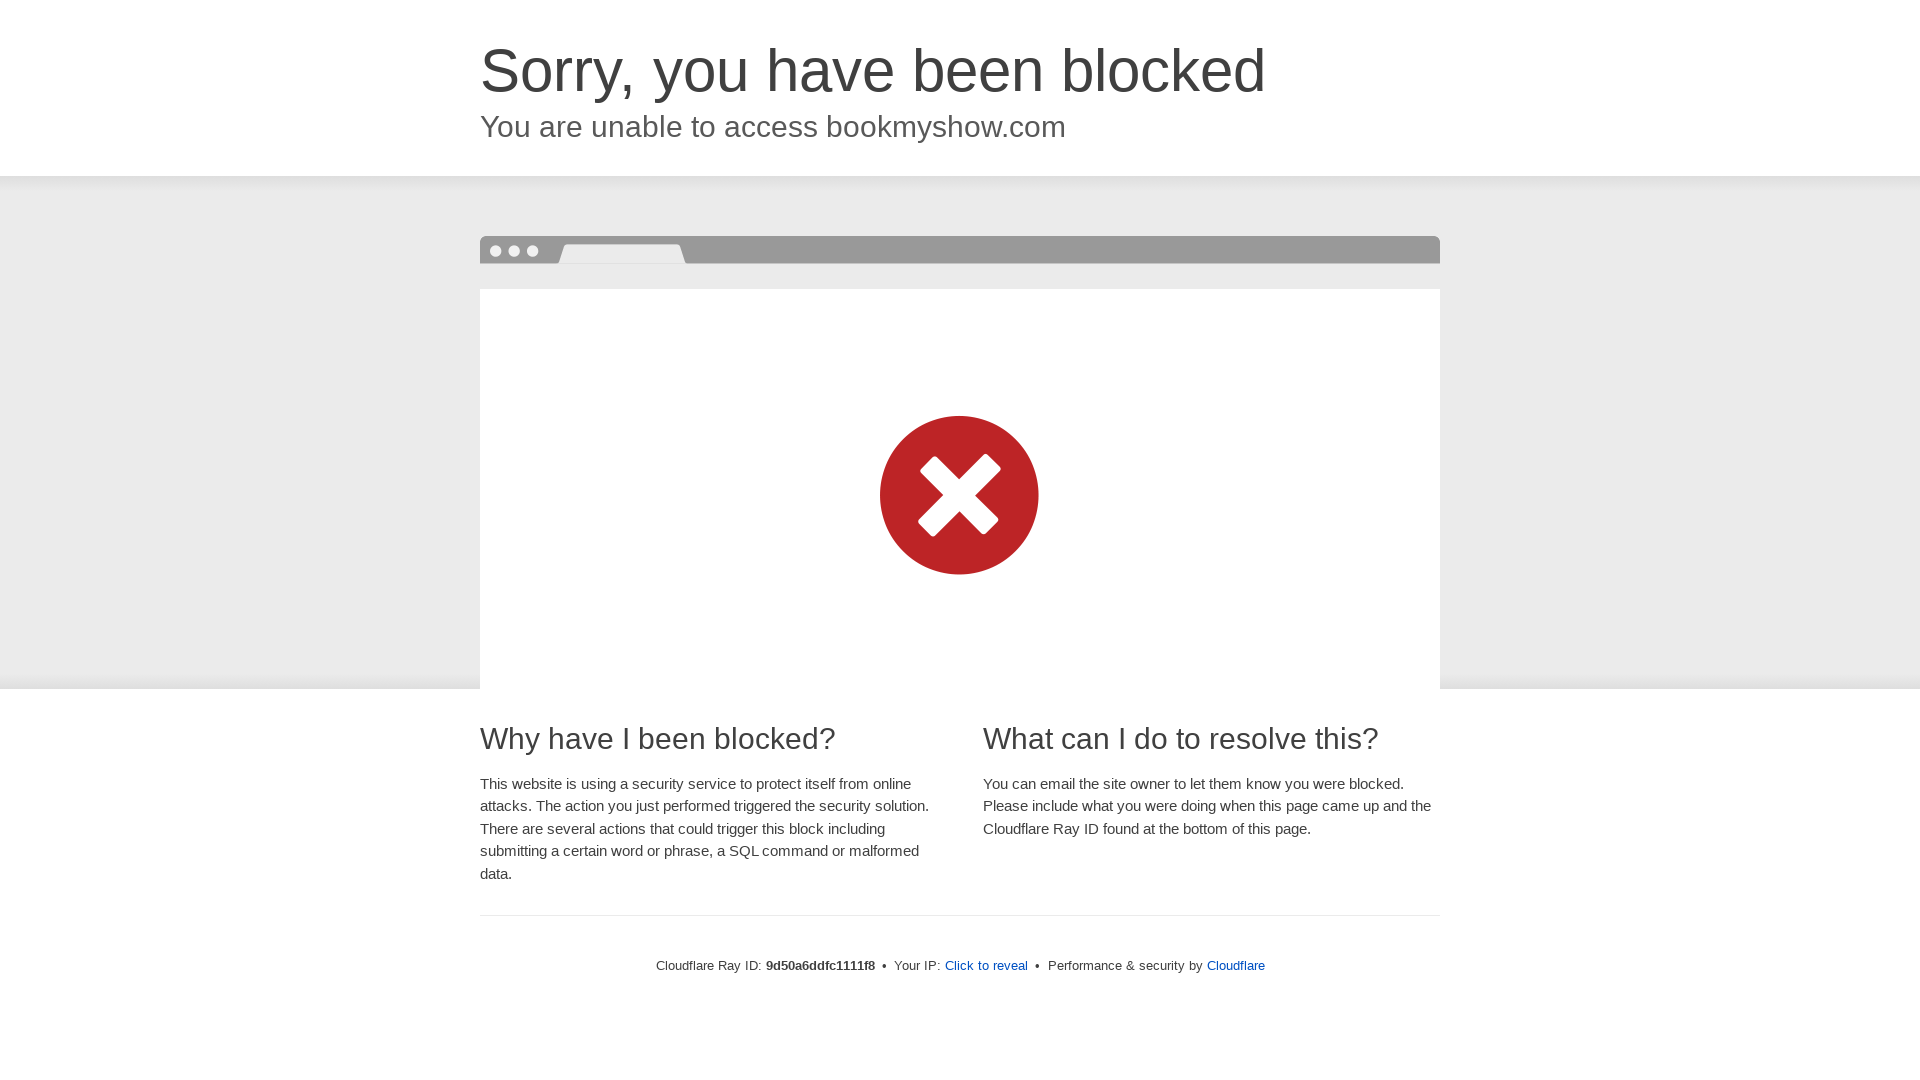

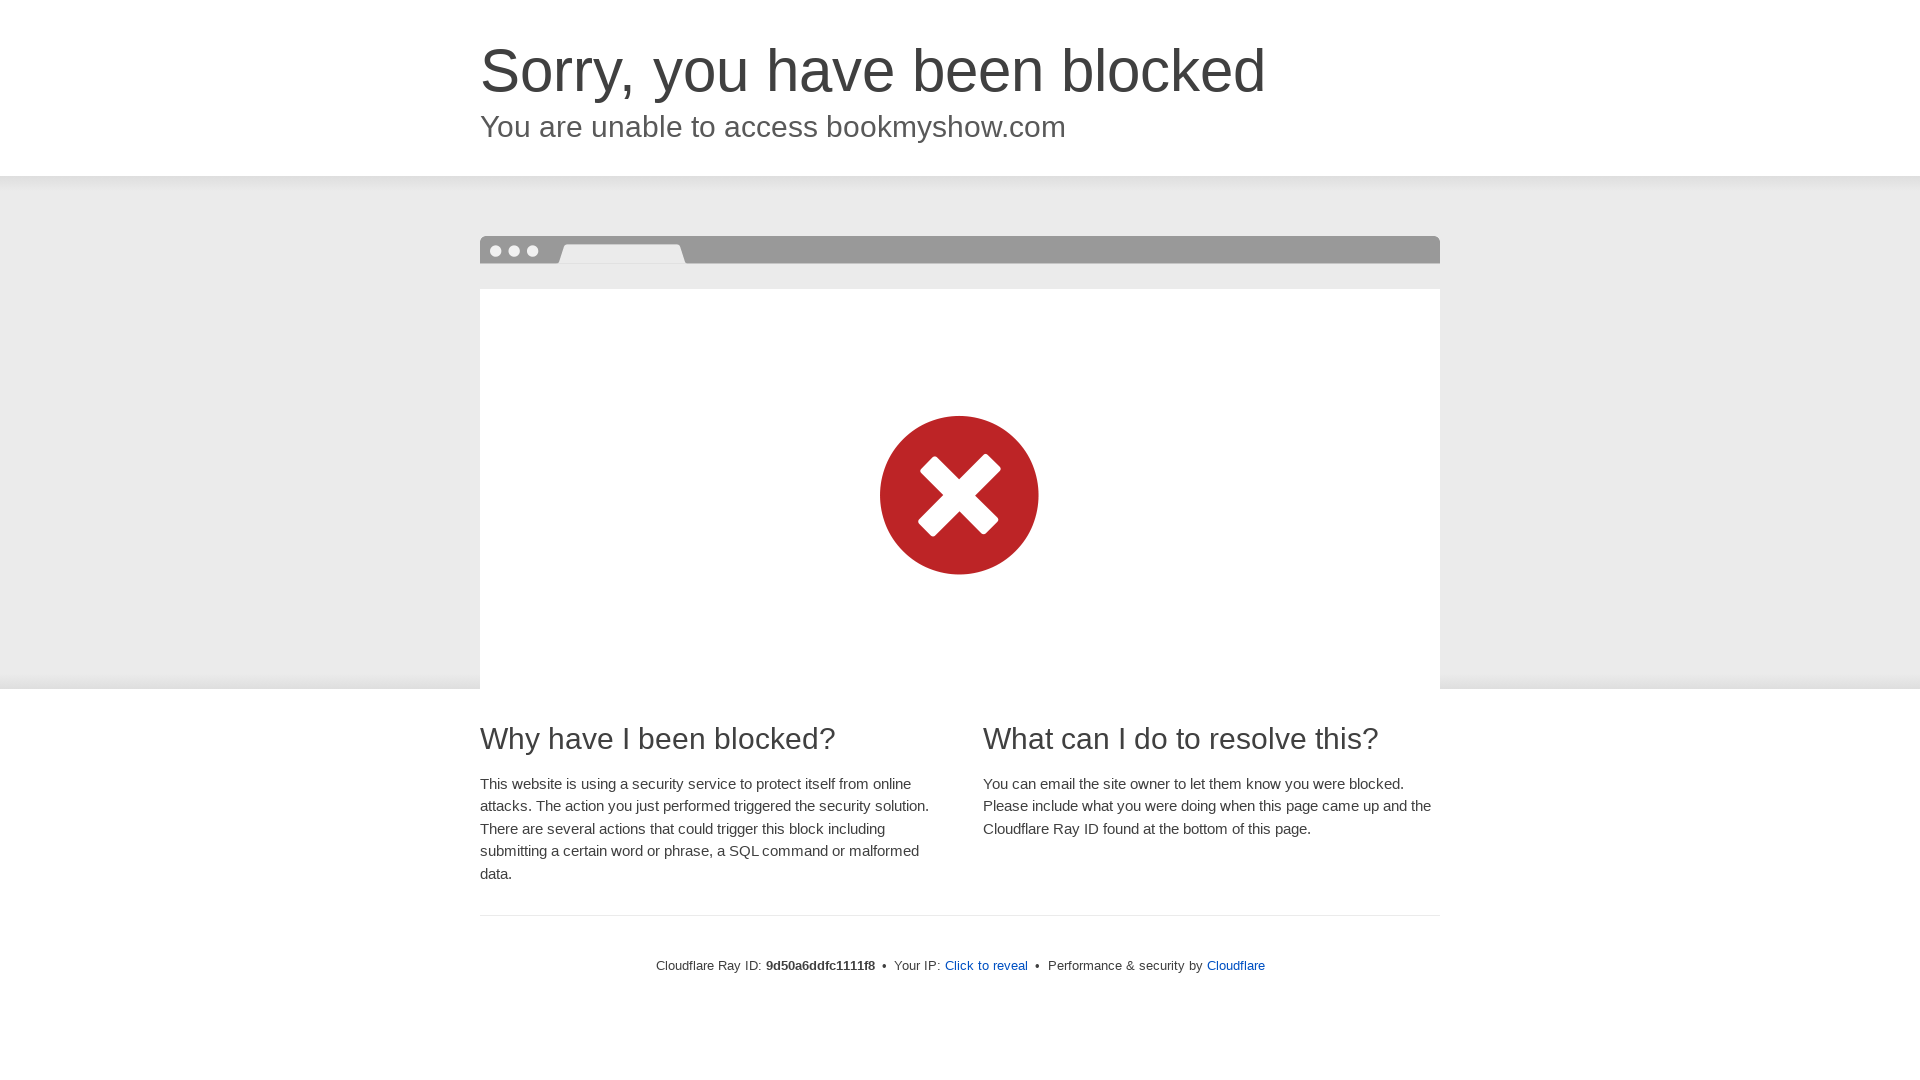